Tests clicking a link that opens a popup window on a test website, demonstrating basic link interaction and popup handling.

Starting URL: http://omayo.blogspot.com/

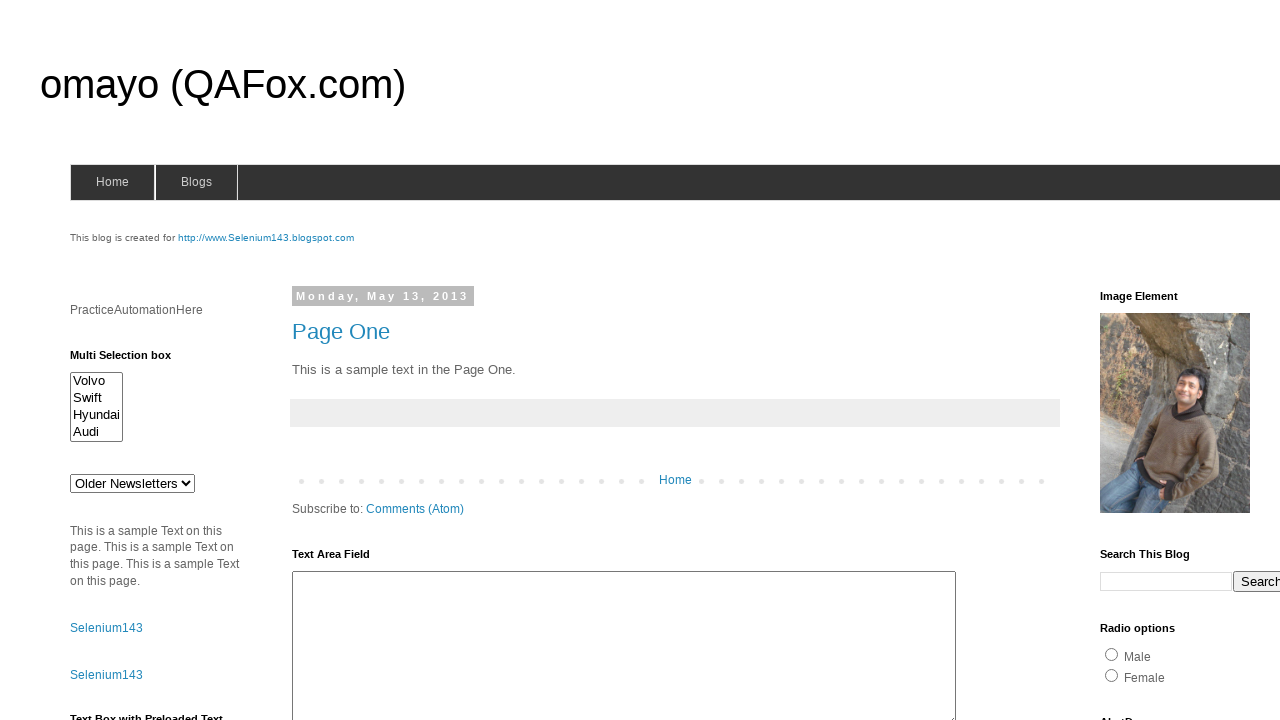

Clicked link to open popup window at (132, 360) on text=Open a popup window
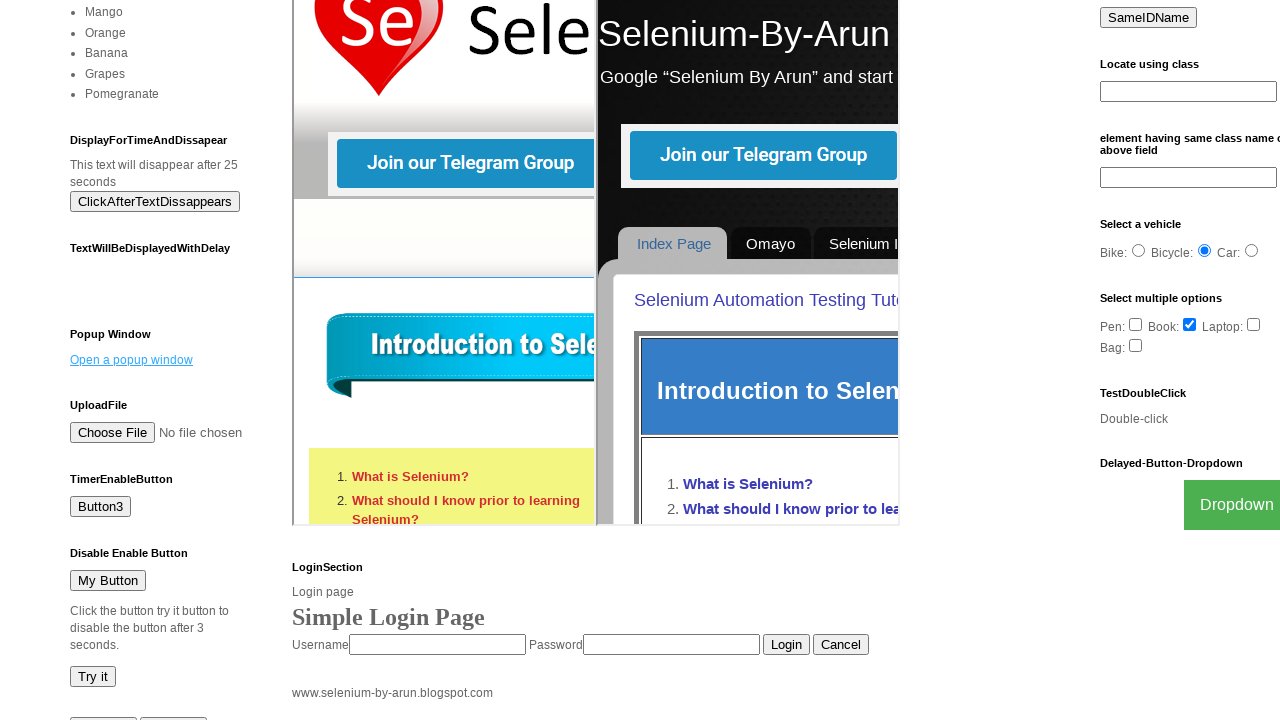

Waited 2 seconds for popup window to open
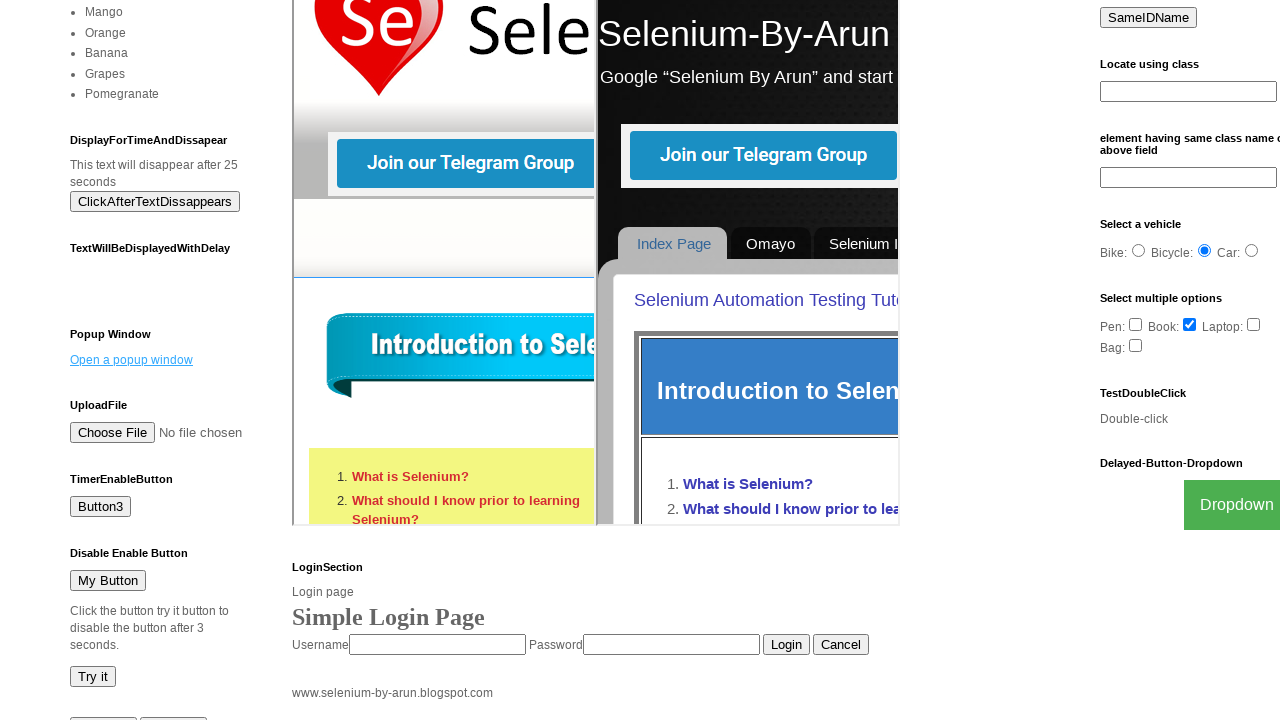

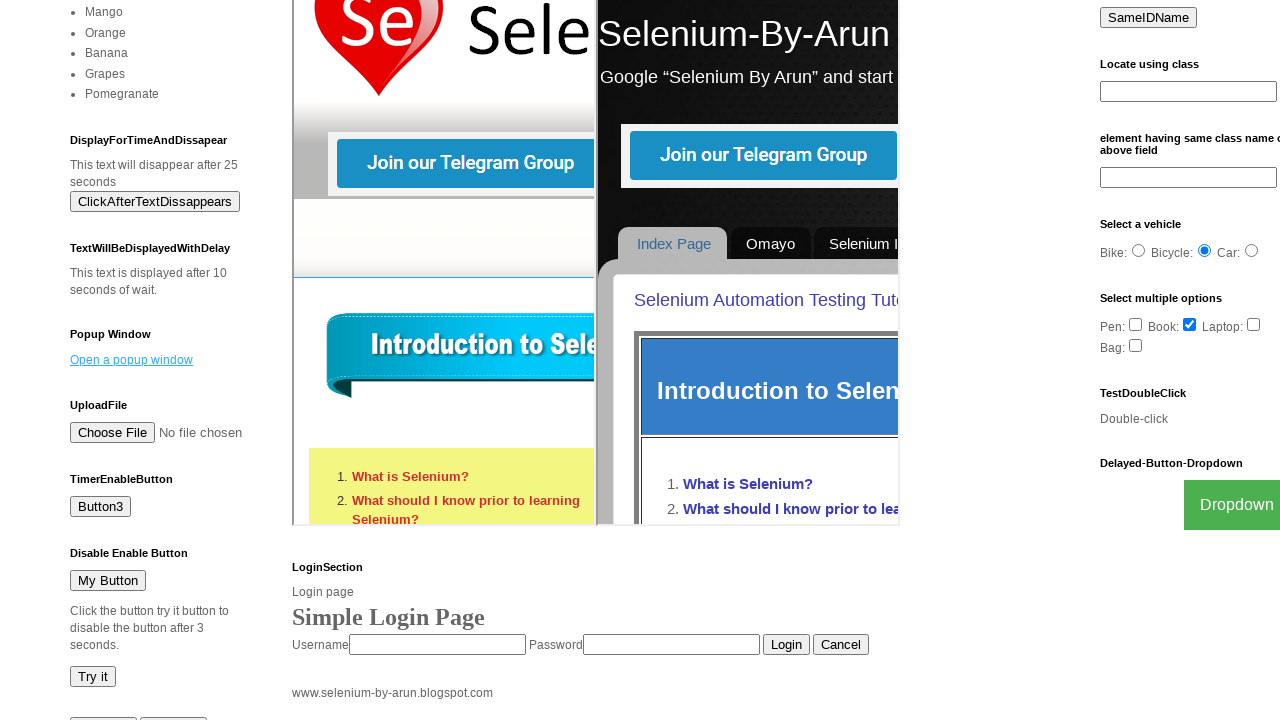